Tests button functionality on demoqa.com by performing double-click, right-click, and single-click on different buttons and verifying the result messages appear correctly.

Starting URL: https://demoqa.com/

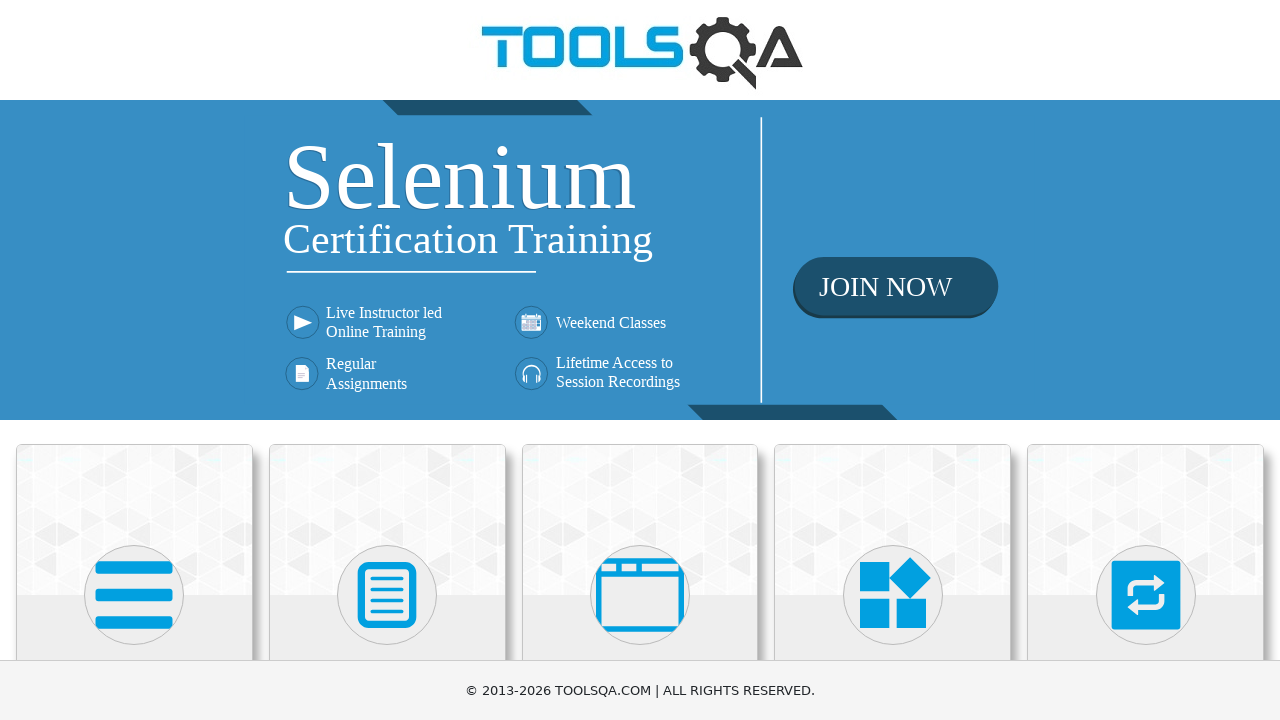

Clicked on Elements section at (134, 360) on text=Elements
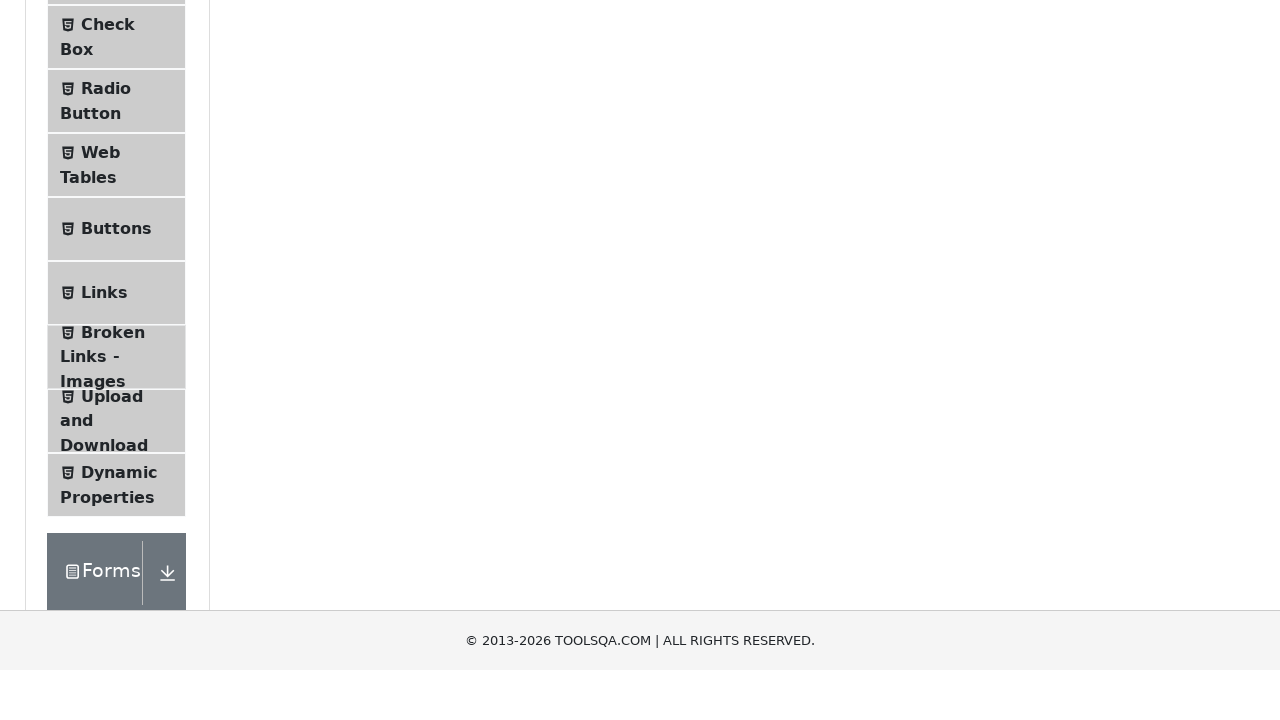

Clicked on Buttons exercise at (116, 517) on text=Buttons
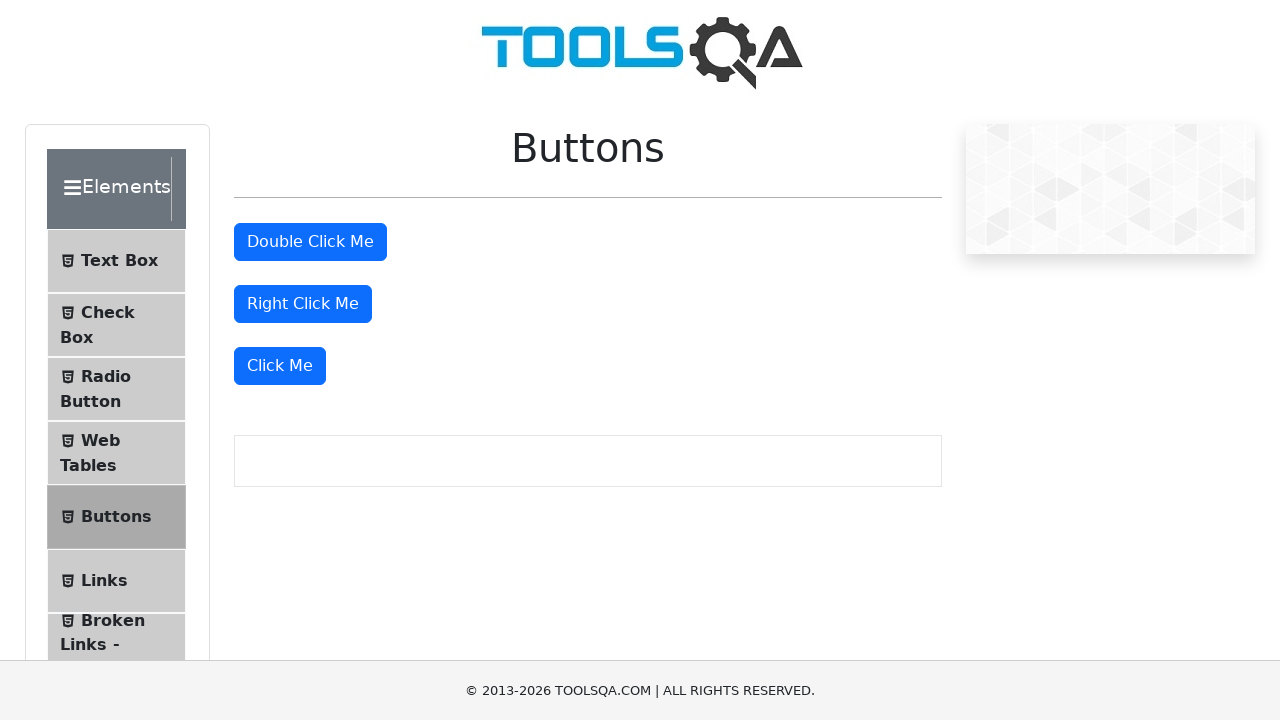

Double-clicked on 'Double Click Me' button at (310, 242) on #doubleClickBtn
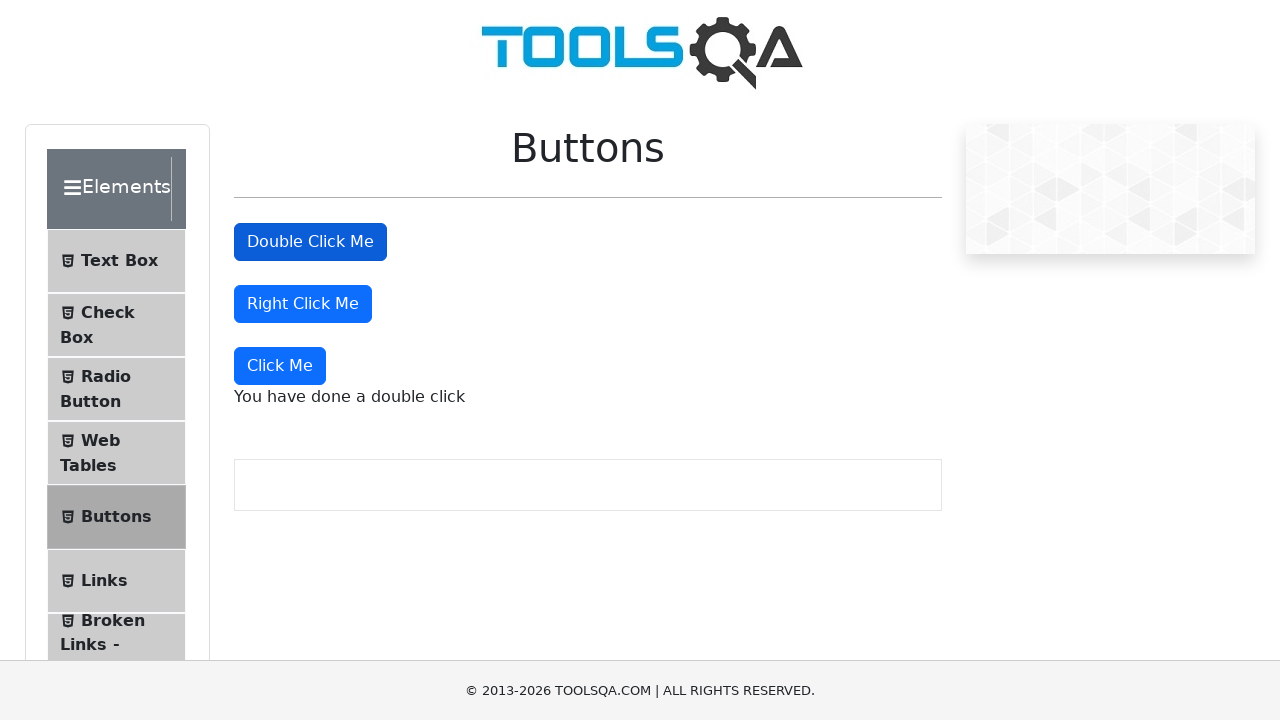

Double-click result message appeared
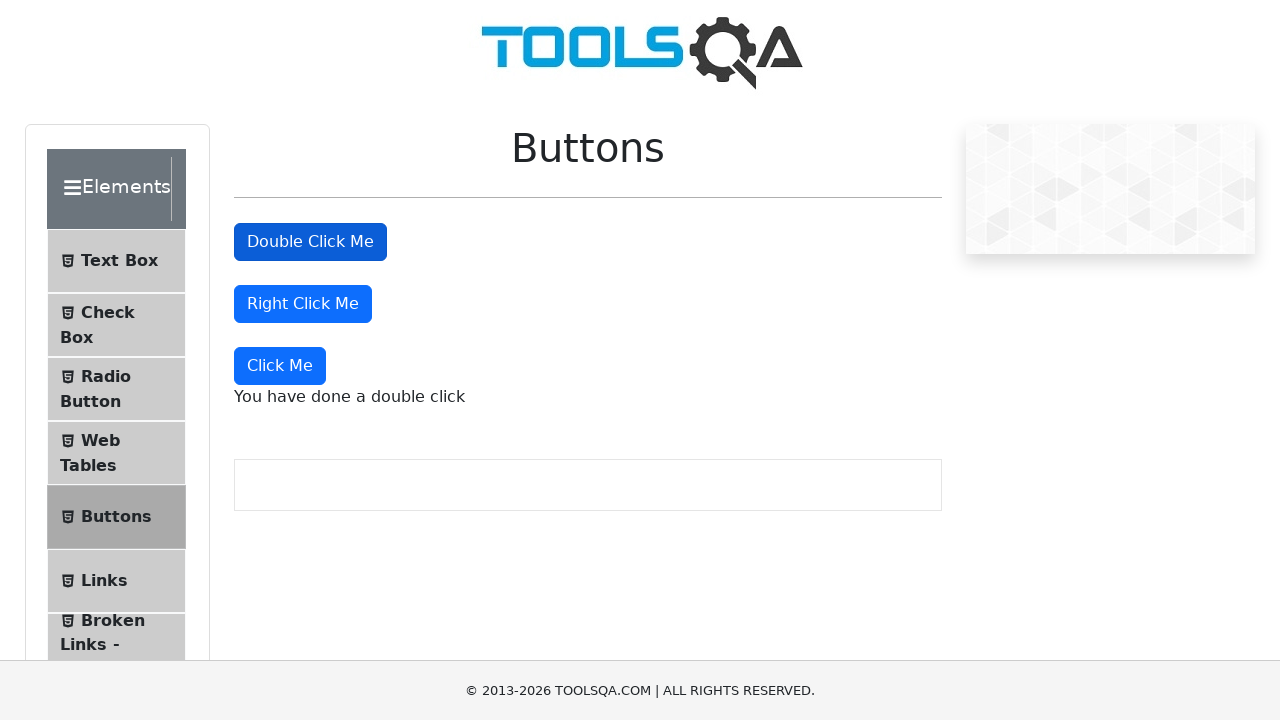

Right-clicked on 'Right Click Me' button at (303, 304) on #rightClickBtn
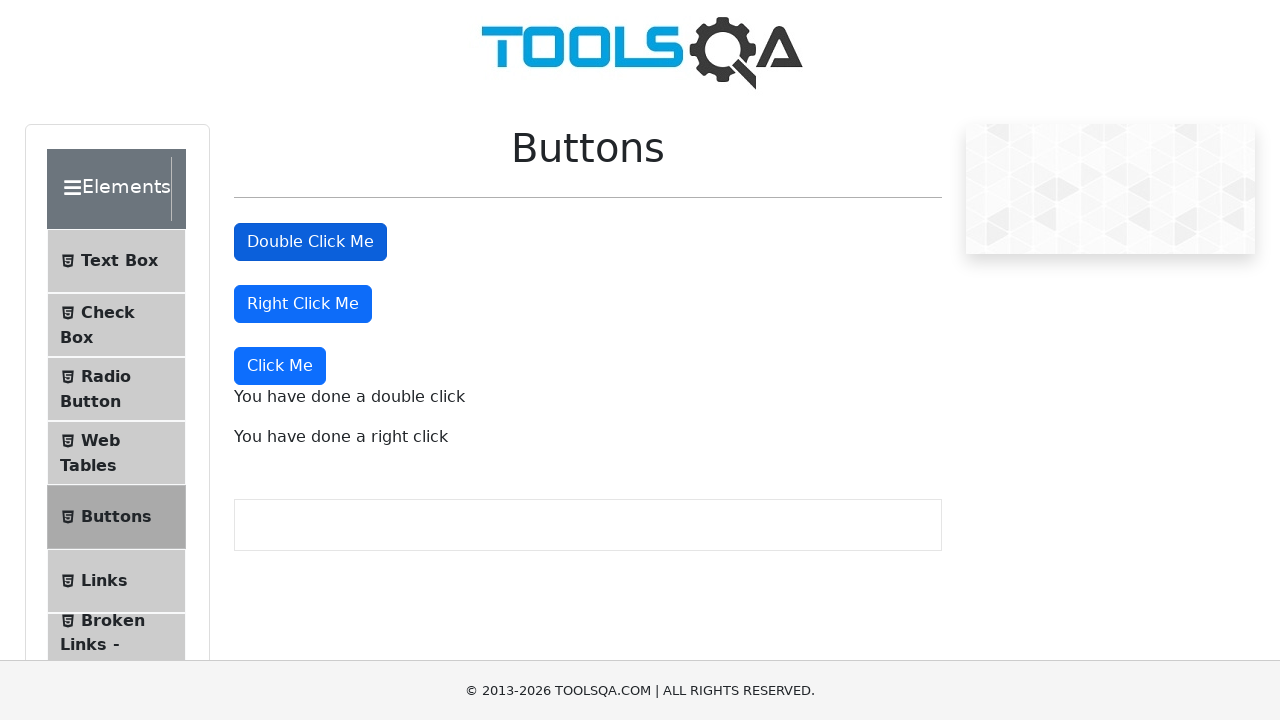

Right-click result message appeared
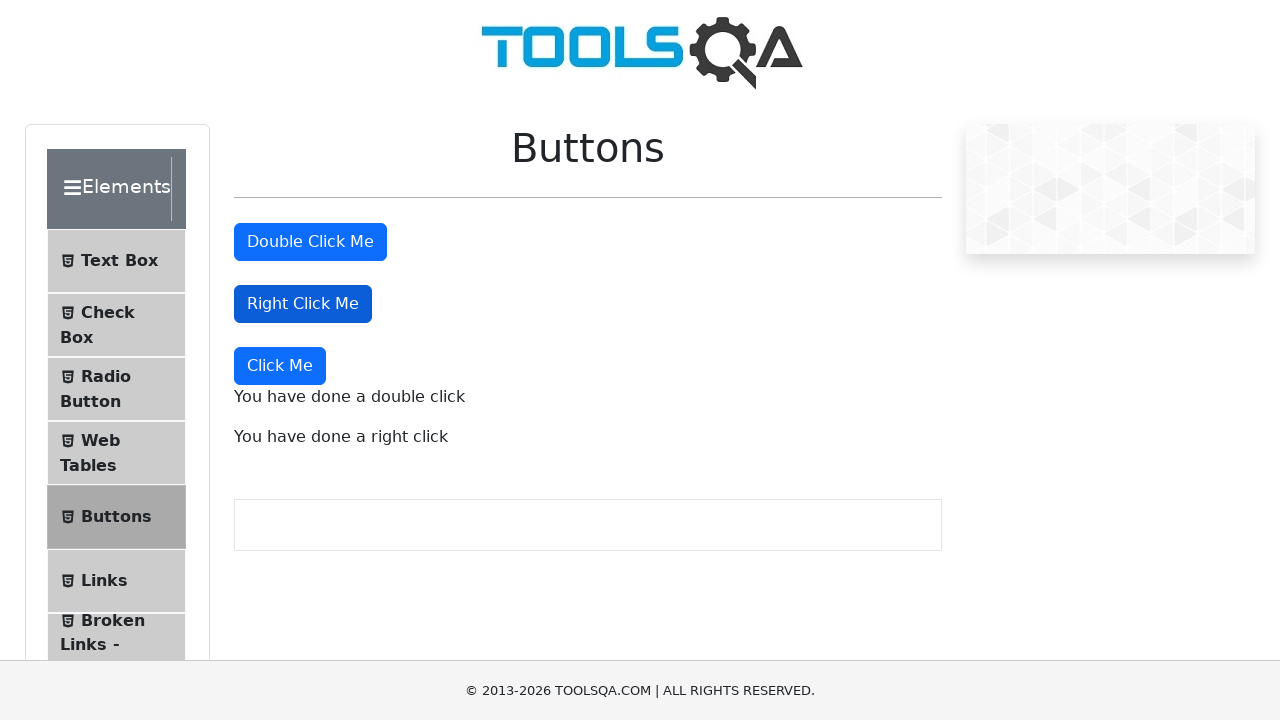

Single-clicked on 'Click Me' button at (280, 366) on xpath=//button[text()='Click Me' and not(@id='doubleClickBtn') and not(@id='righ
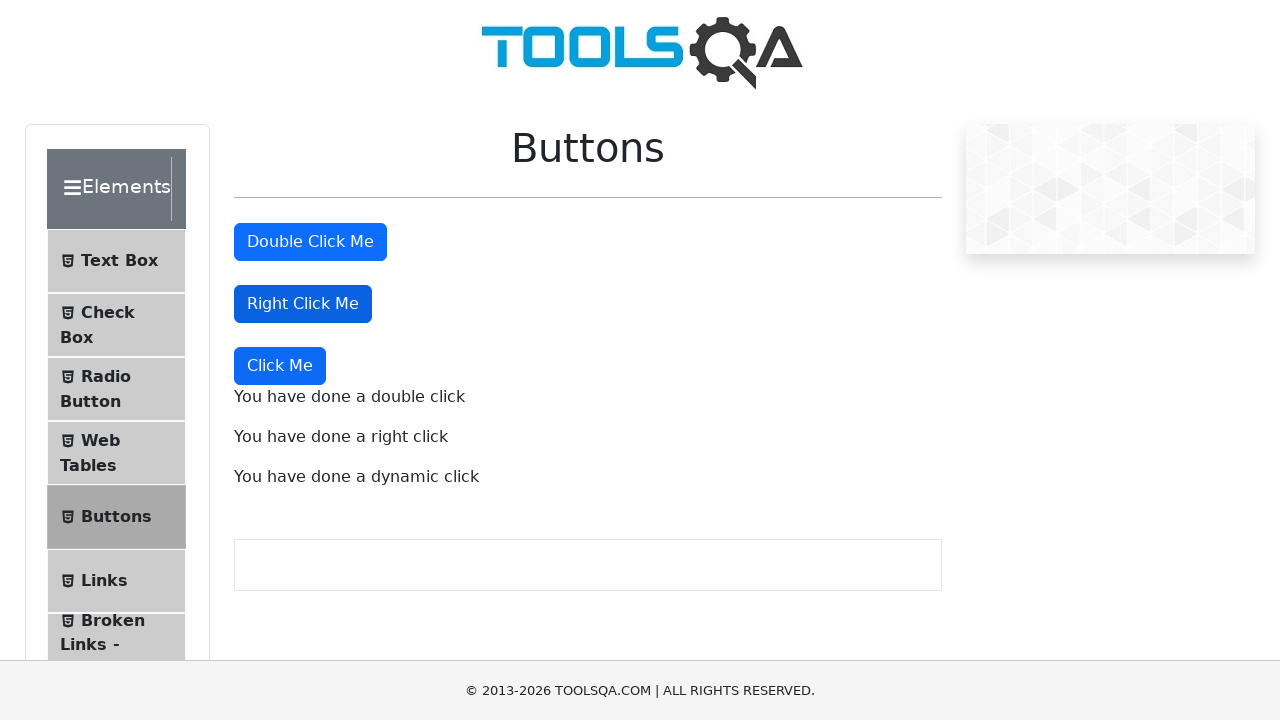

Single-click result message appeared
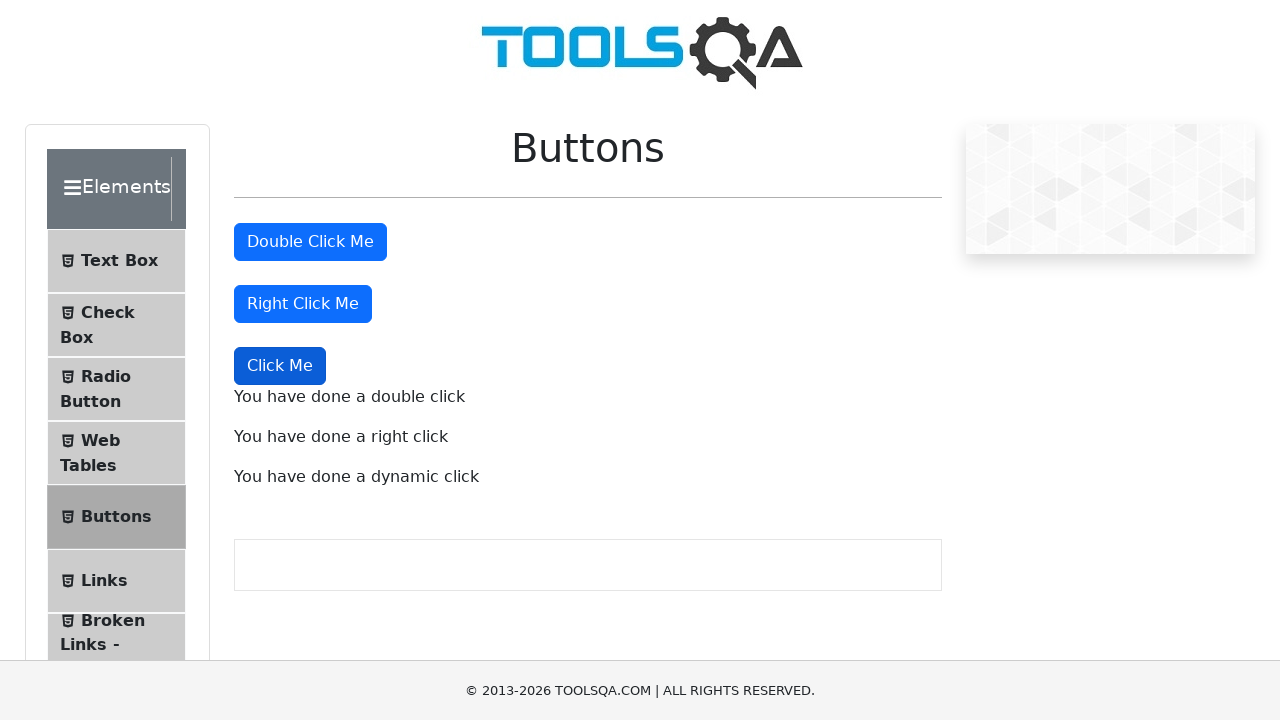

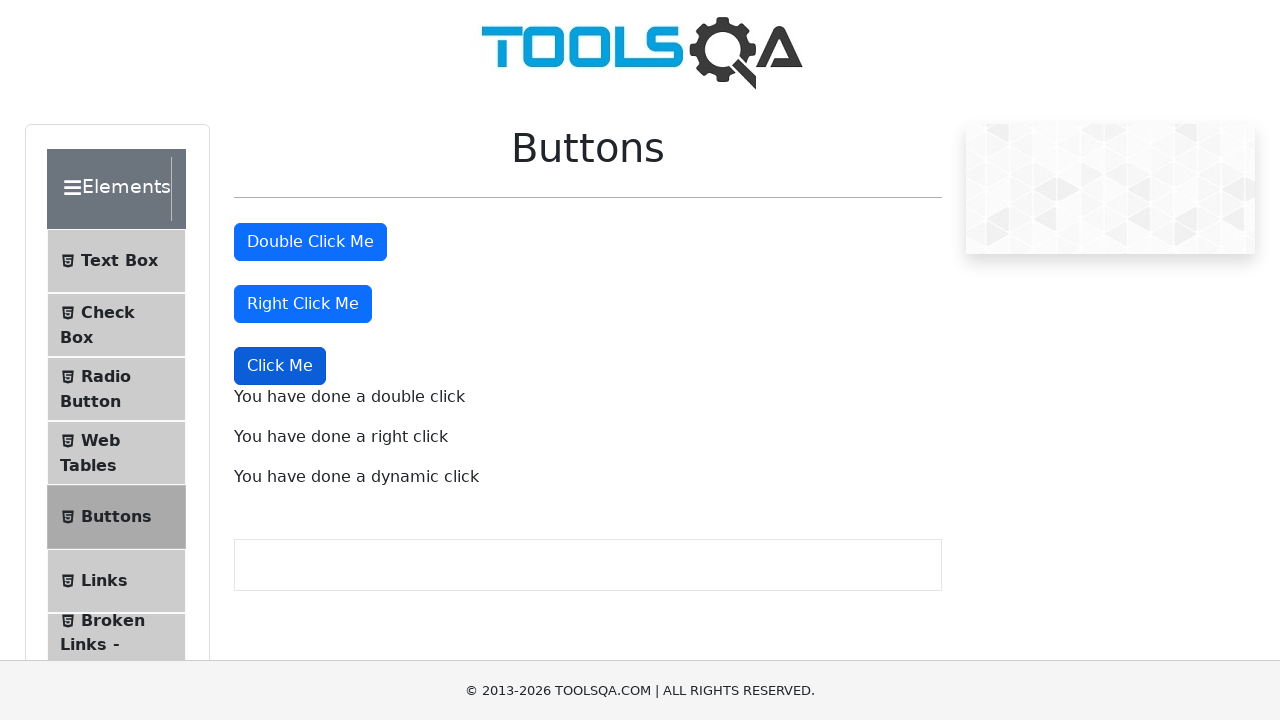